Navigates to the GreensTech Selenium course content page and loads the page content.

Starting URL: http://greenstech.in/selenium-course-content.html

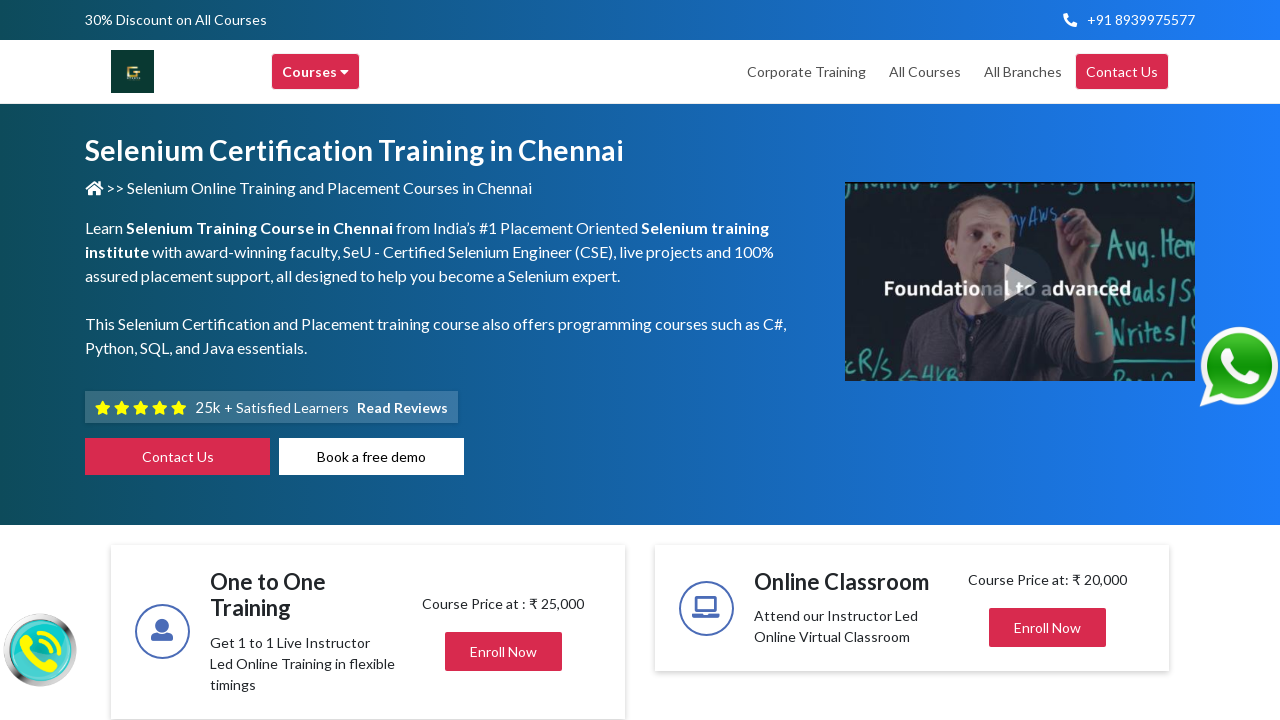

Navigated to GreensTech Selenium course content page
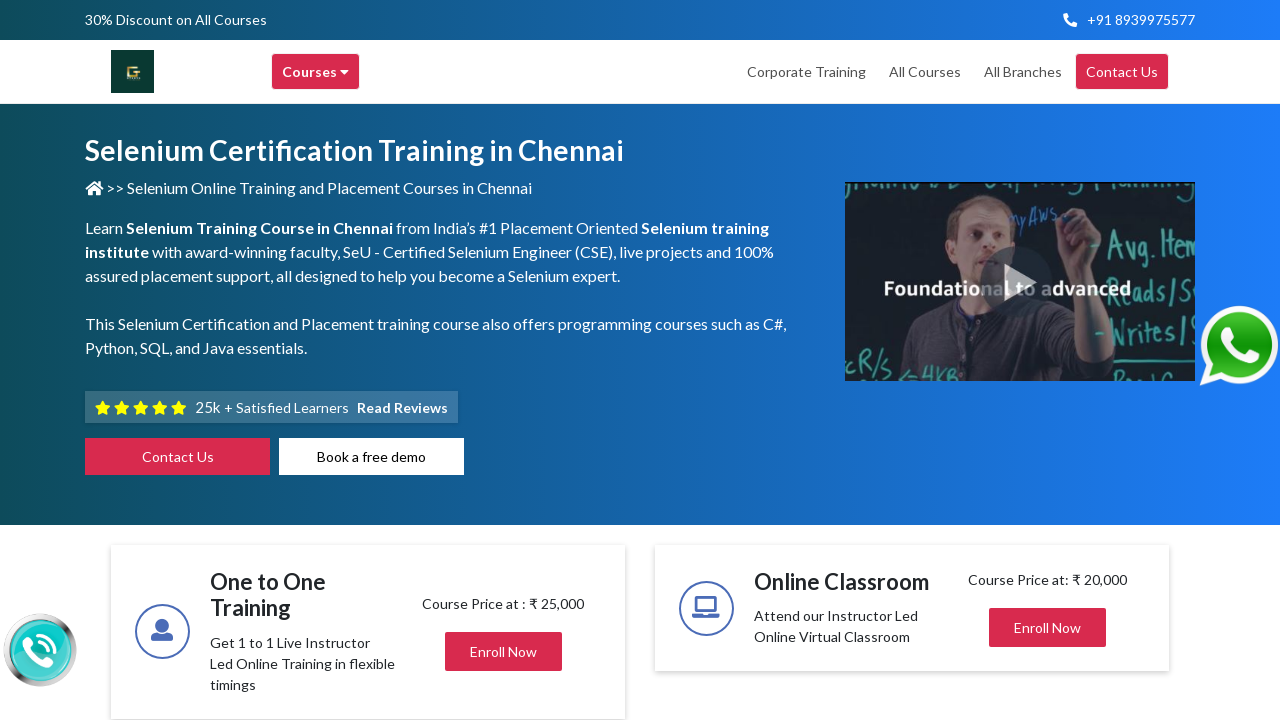

Page content loaded and DOM content ready
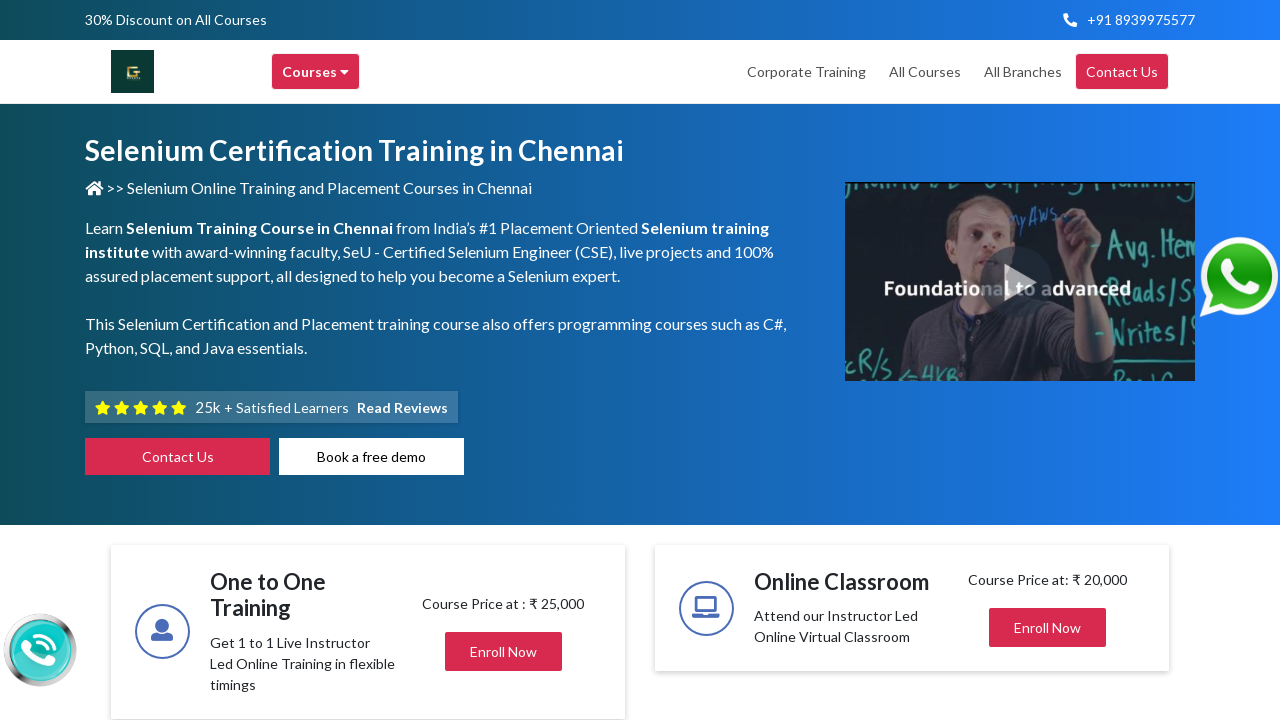

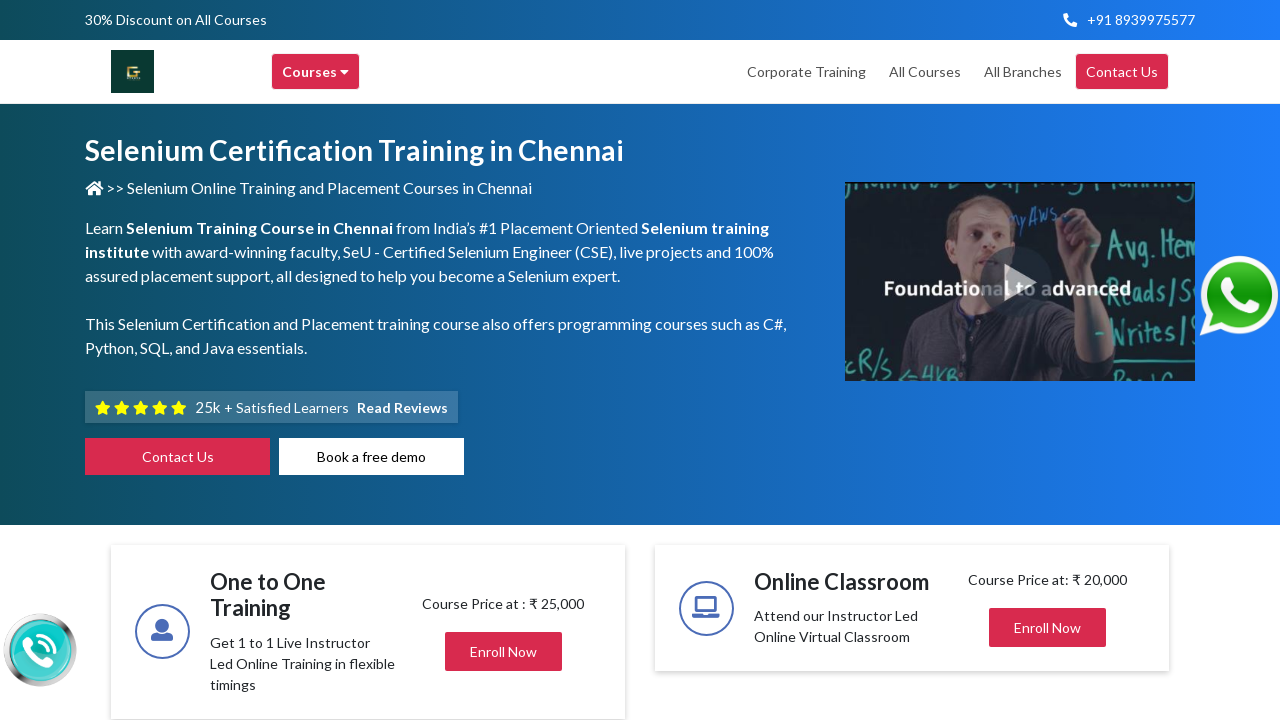